Tests AJAX functionality by clicking a button that triggers an AJAX request and waiting for the response to appear

Starting URL: http://uitestingplayground.com/ajax

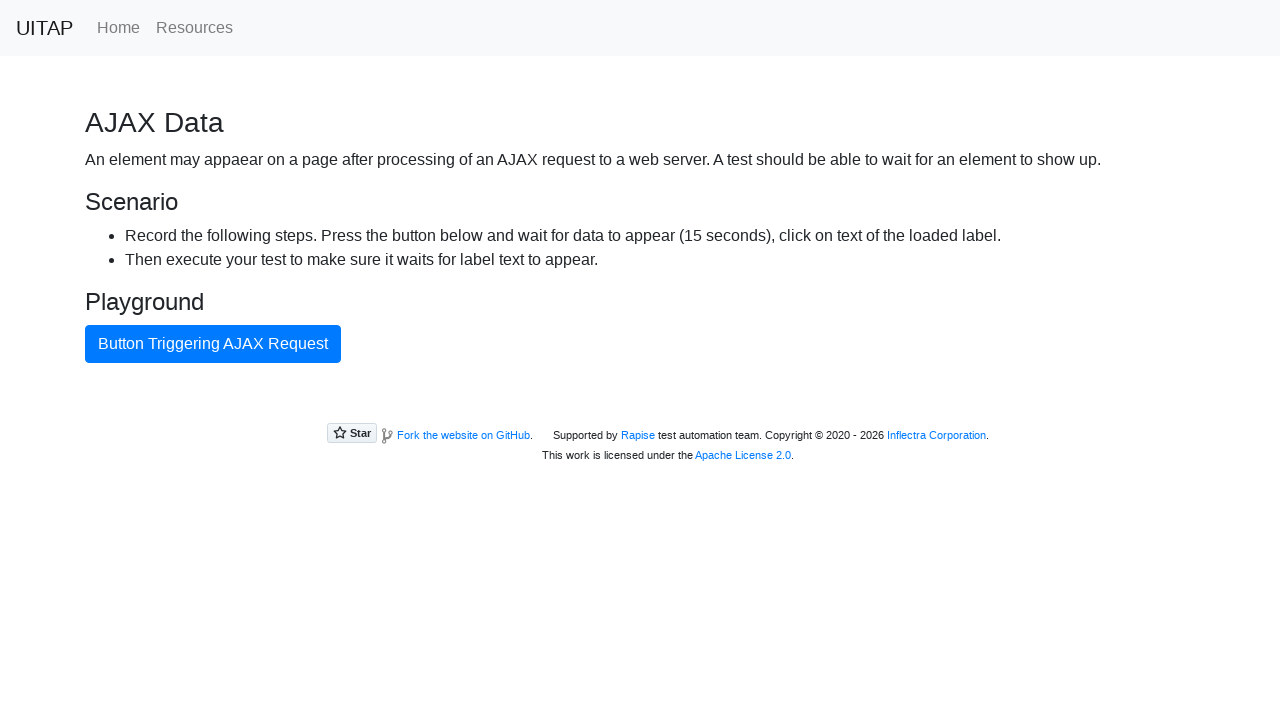

Clicked AJAX button to trigger request at (213, 344) on #ajaxButton
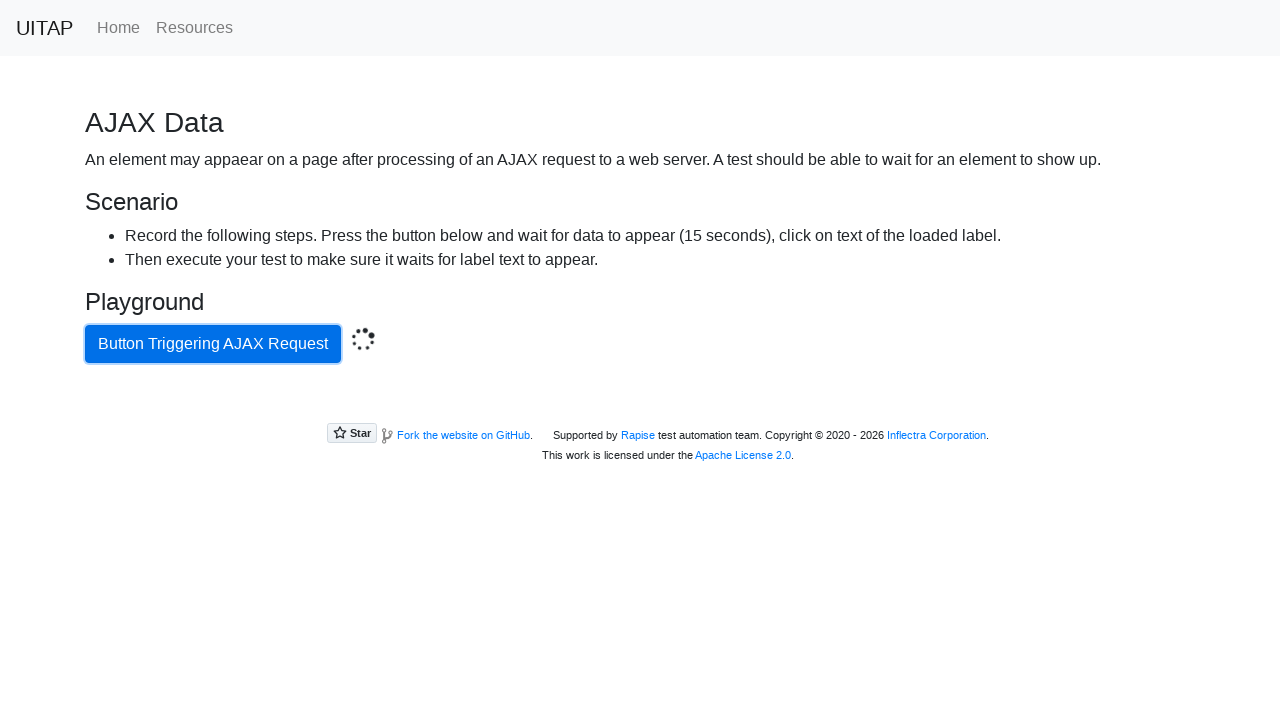

AJAX response appeared with success message
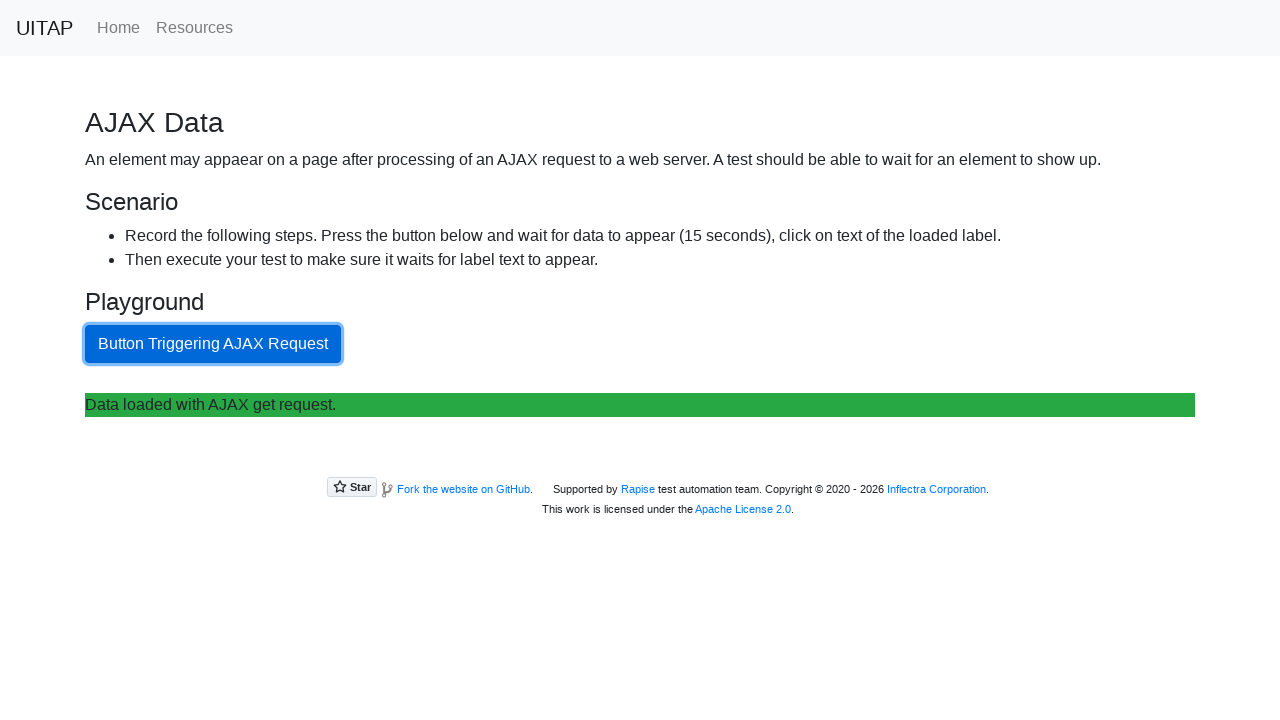

Clicked AJAX button again to trigger another request at (213, 344) on #ajaxButton
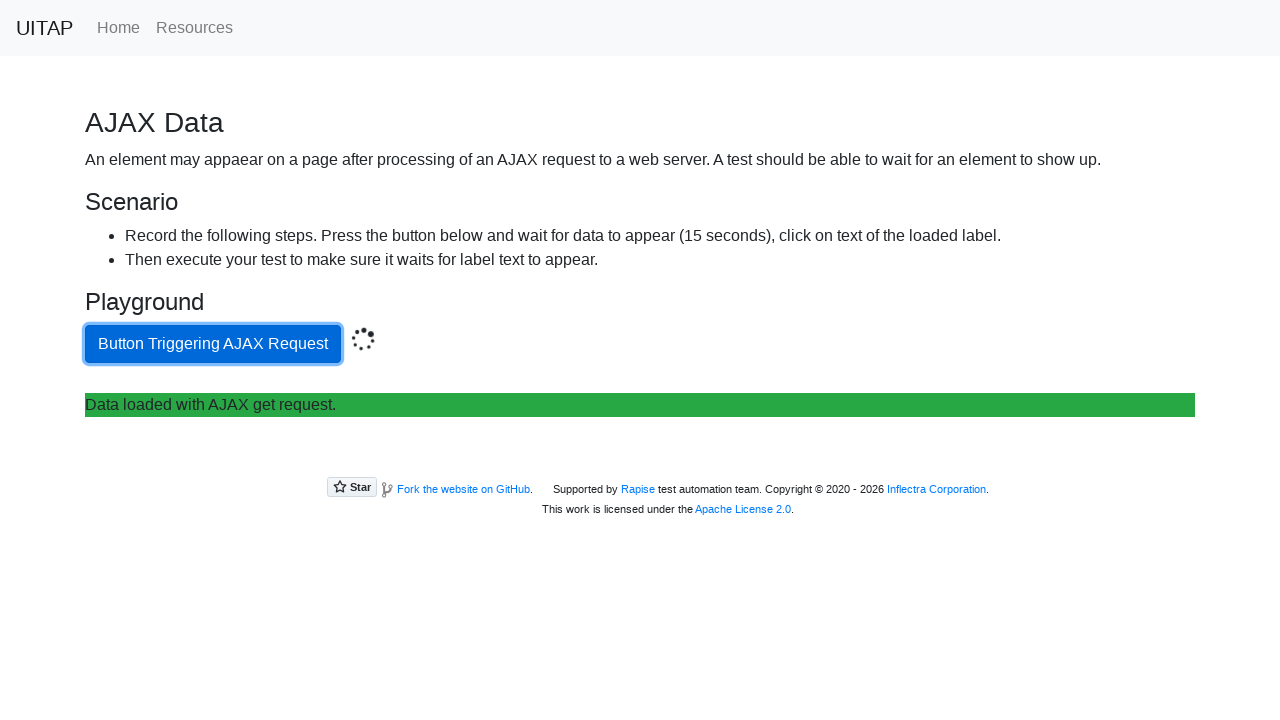

AJAX response appeared again with success message
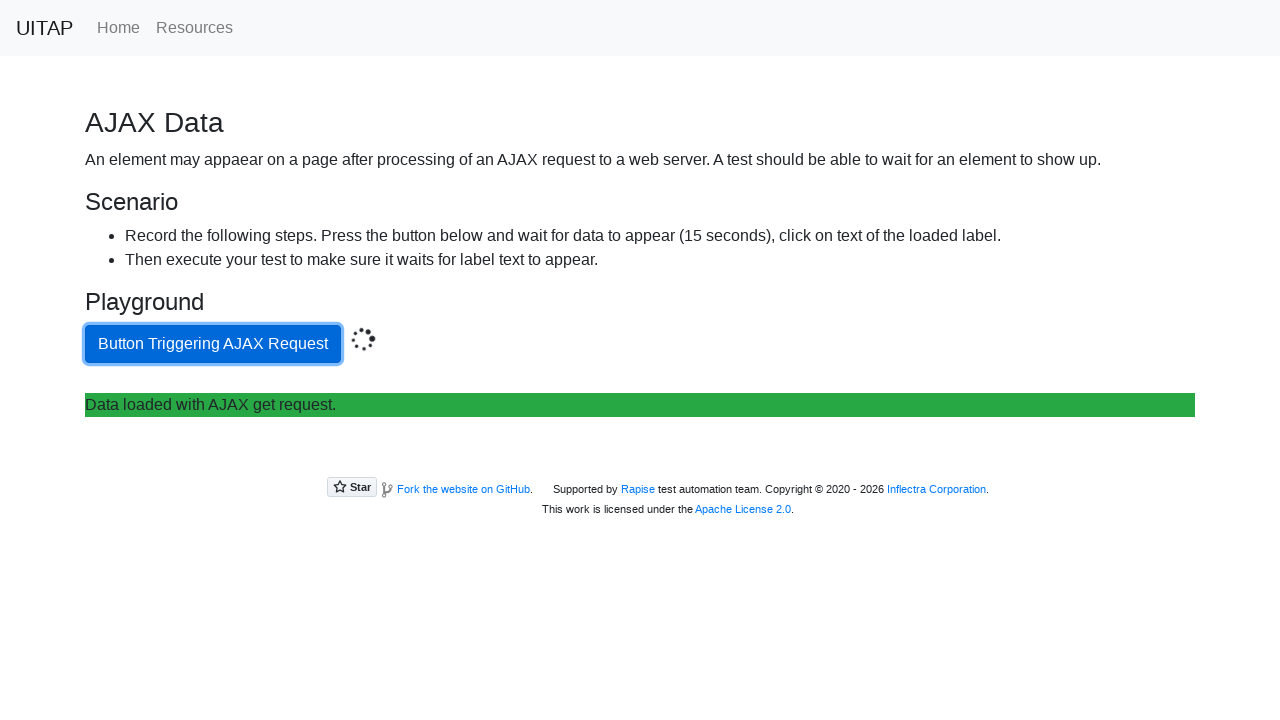

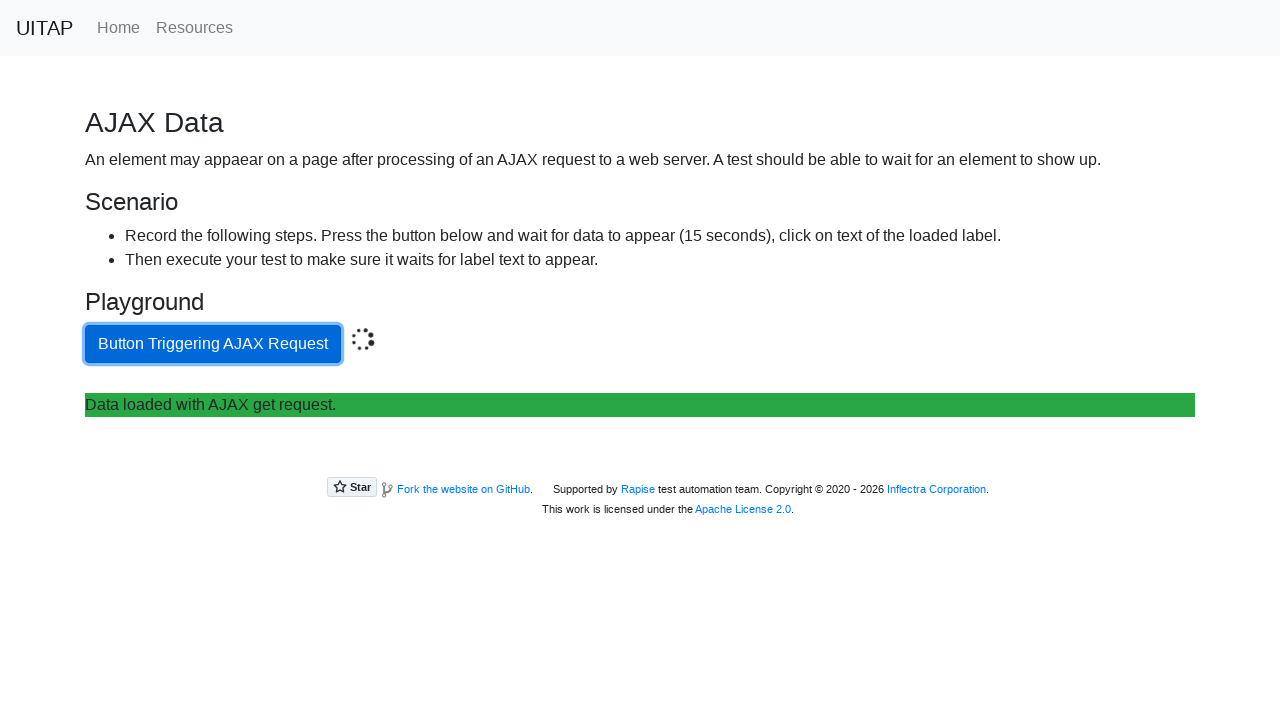